Tests JavaScript alert handling by clicking the JS Alert button and accepting the alert dialog that appears

Starting URL: https://the-internet.herokuapp.com/javascript_alerts

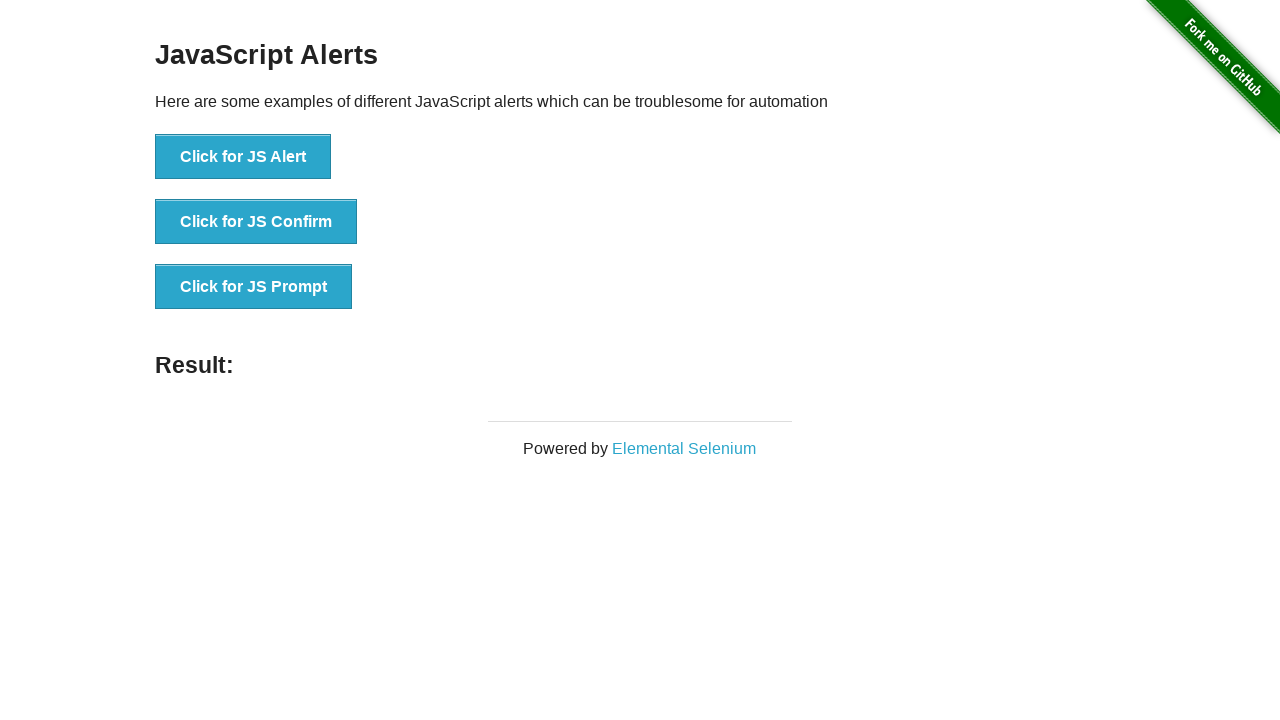

Clicked the JS Alert button at (243, 157) on xpath=//*[text()='Click for JS Alert']
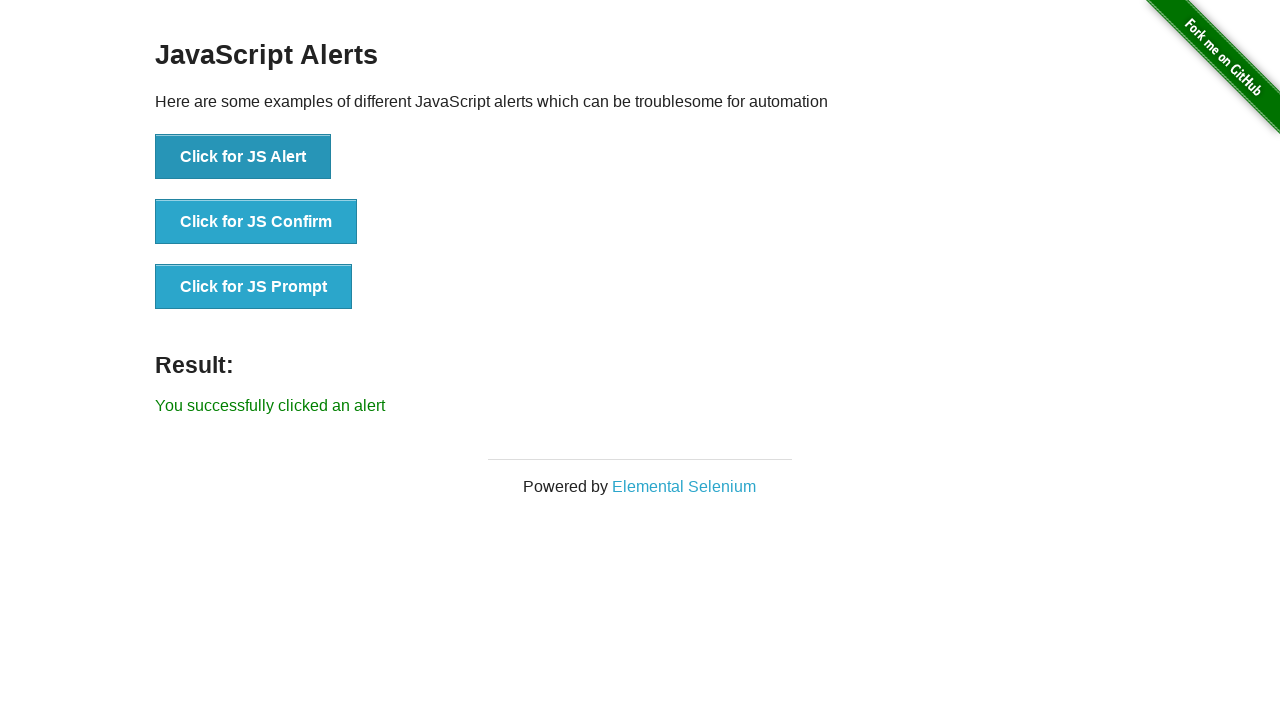

Set up dialog handler to accept alerts
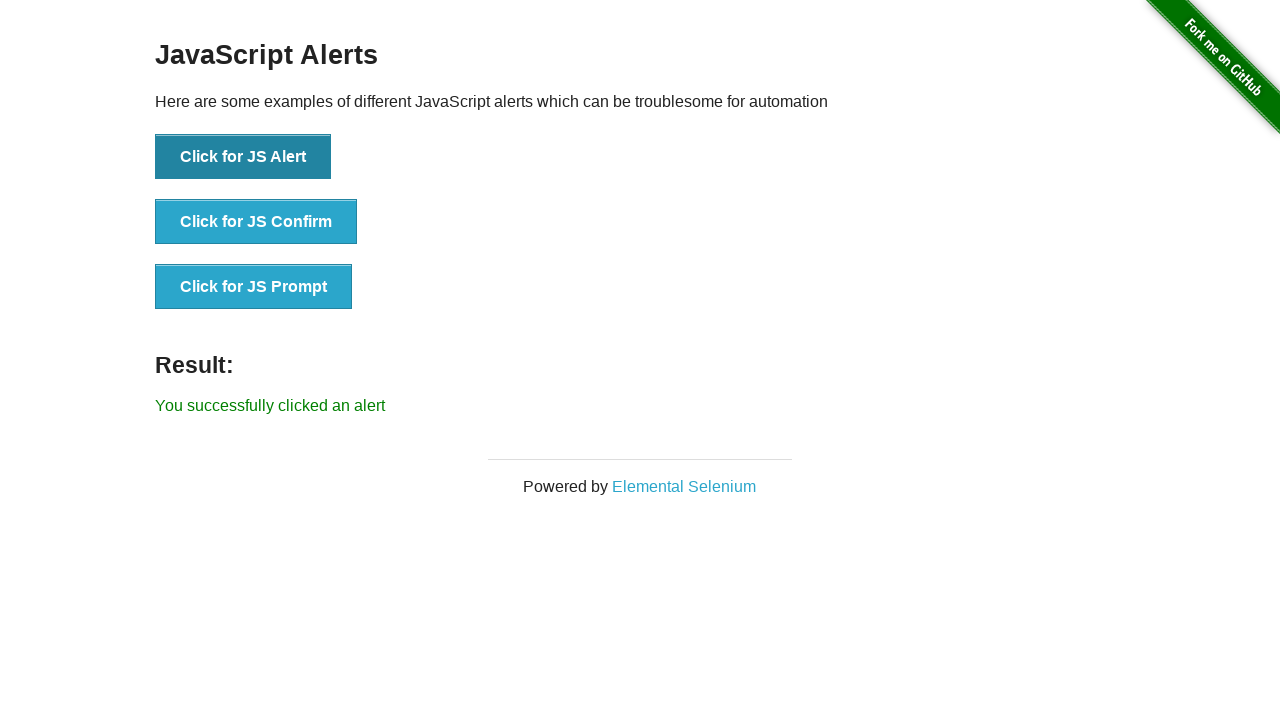

Clicked the JS Alert button again to trigger alert with handler in place at (243, 157) on xpath=//*[text()='Click for JS Alert']
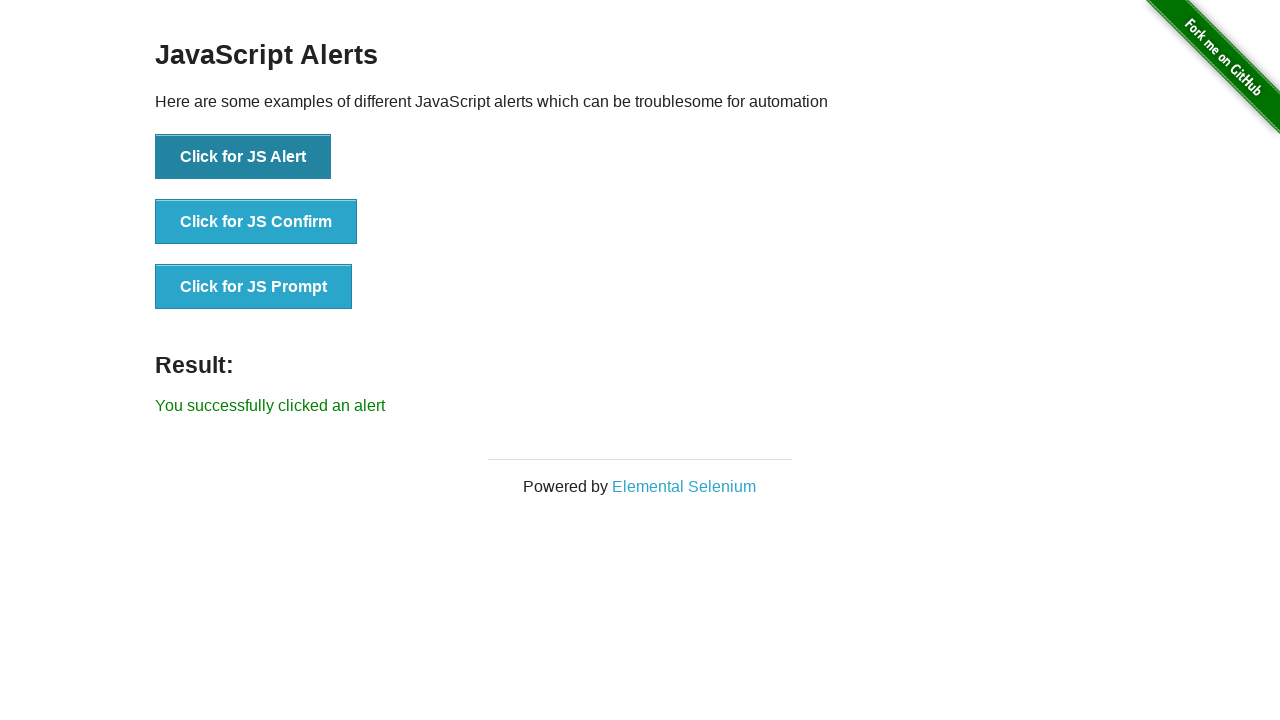

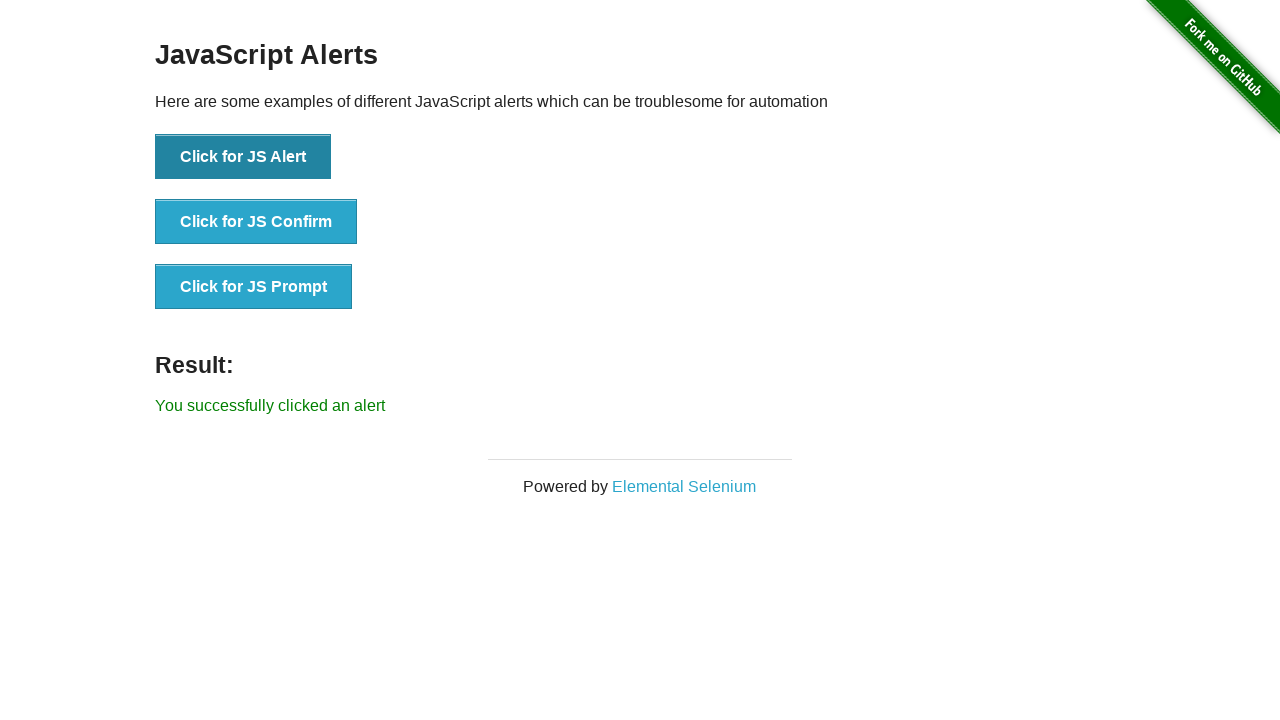